Tests clicking three buttons (One, Two, Four) in the Box Buttons panel on the page

Starting URL: https://wejump-automation-test.github.io/qa-test/

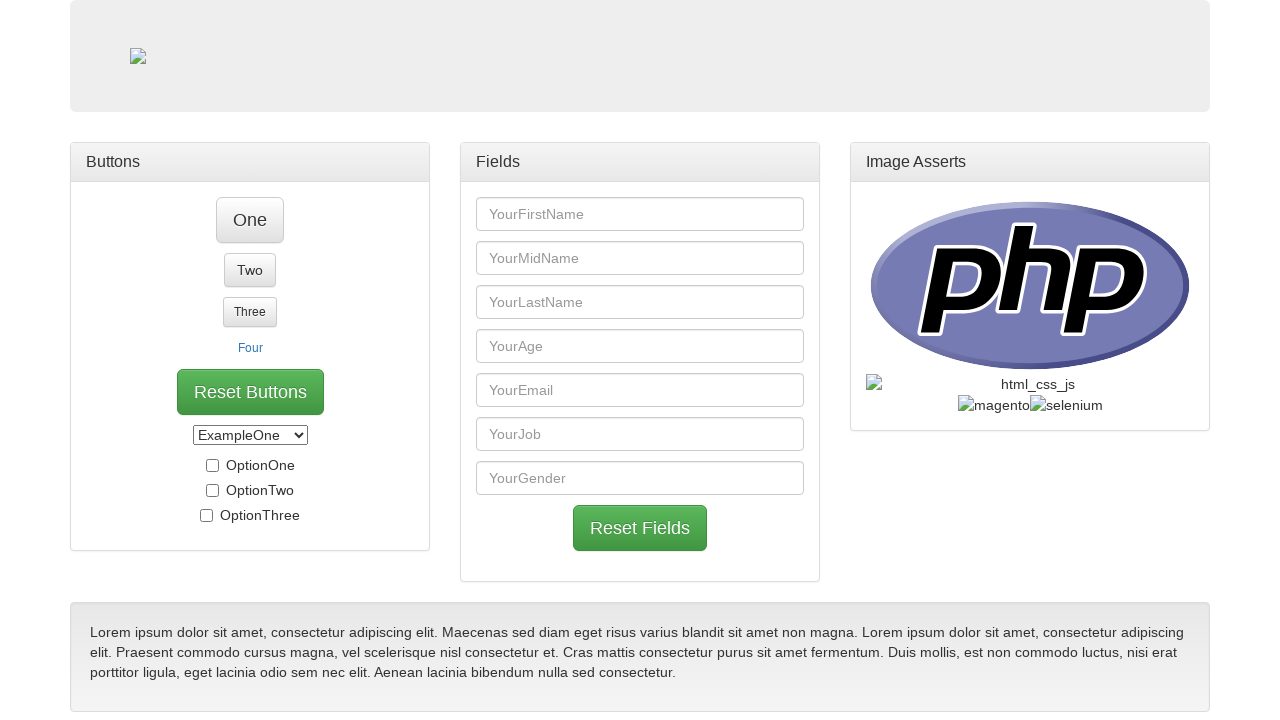

Clicked button 'One' in Box Buttons panel at (250, 220) on xpath=//div[@id='panel_body_one']//button[contains(text(),'One')]
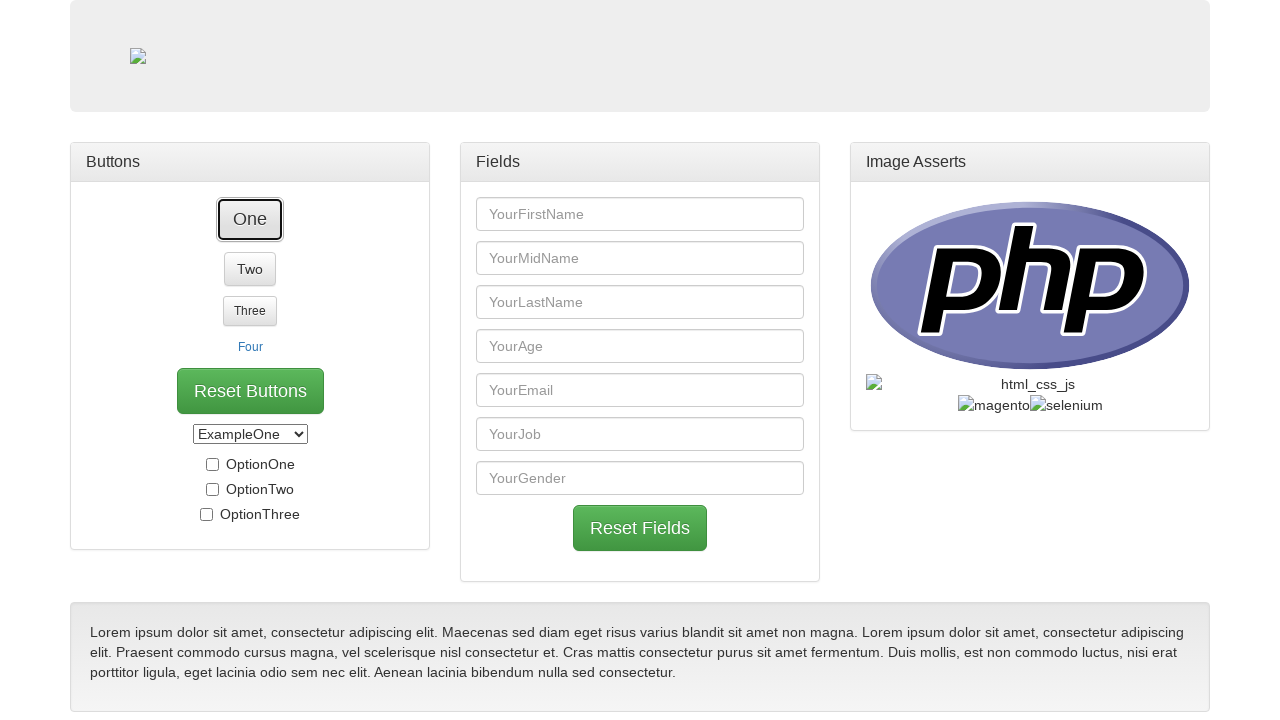

Clicked button 'Two' in Box Buttons panel at (250, 244) on xpath=//div[@id='panel_body_one']//button[contains(text(),'Two')]
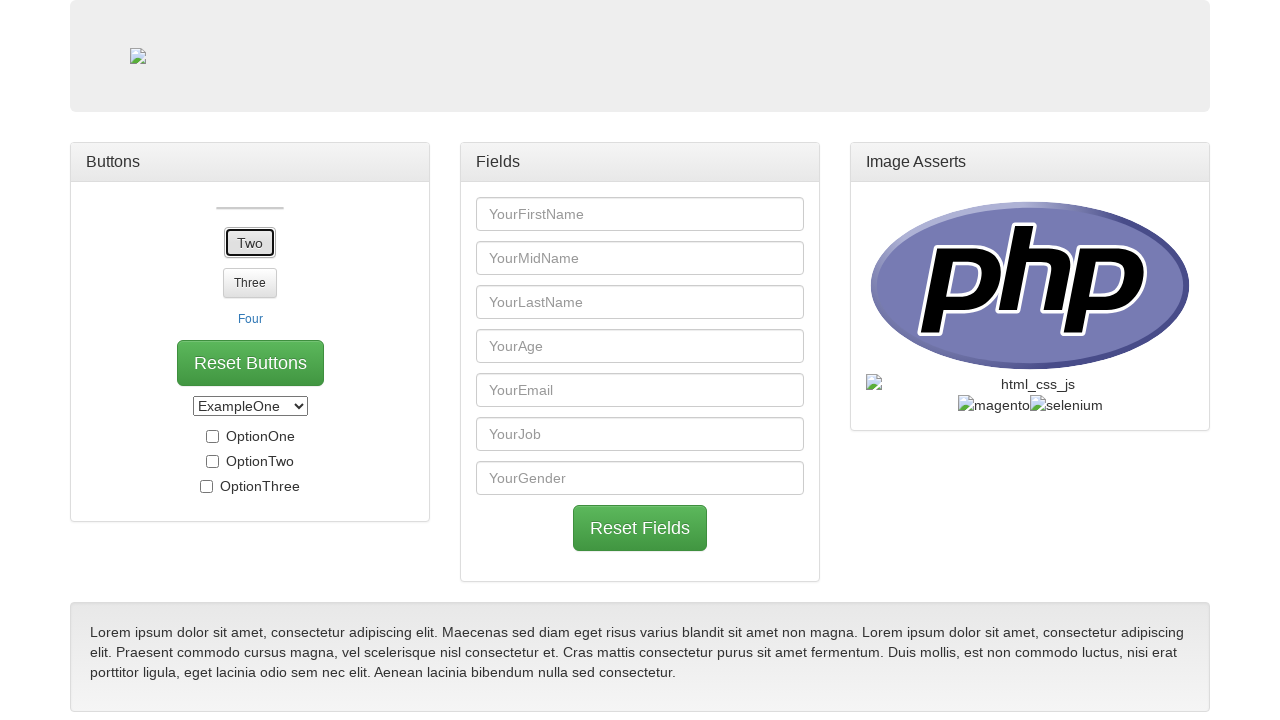

Clicked button 'Four' in Box Buttons panel at (250, 288) on xpath=//div[@id='panel_body_one']//button[contains(text(),'Four')]
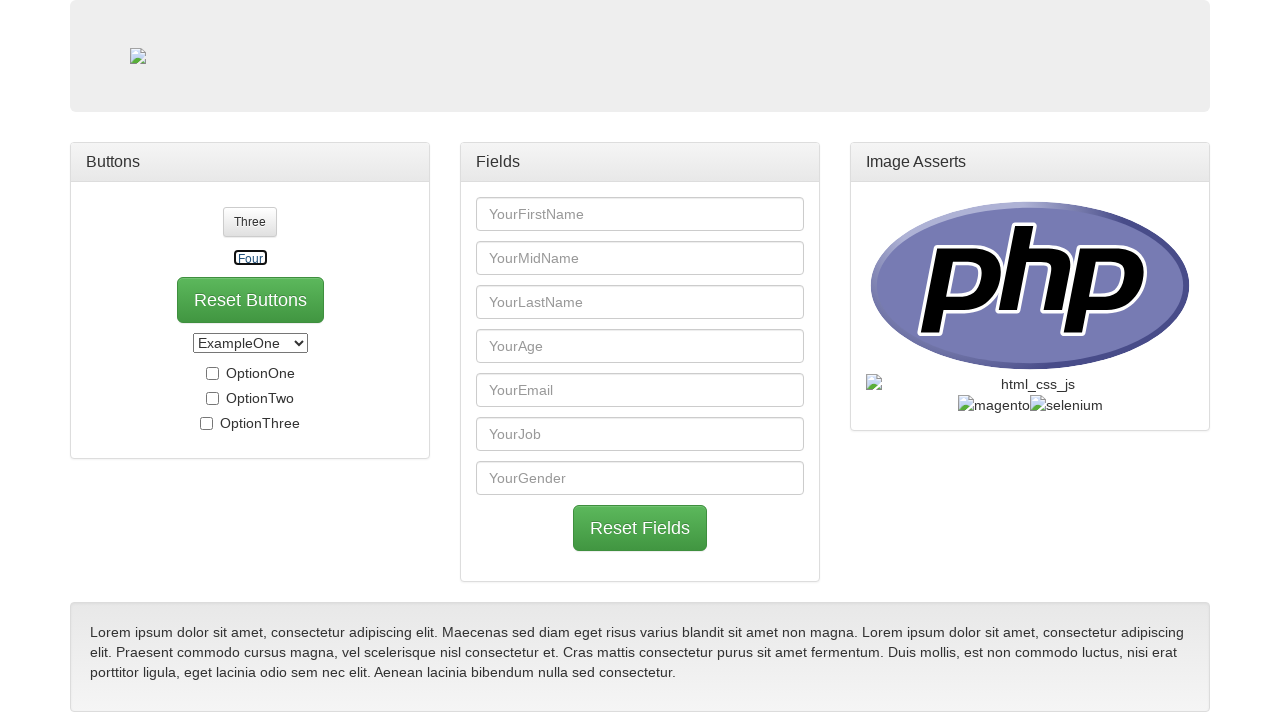

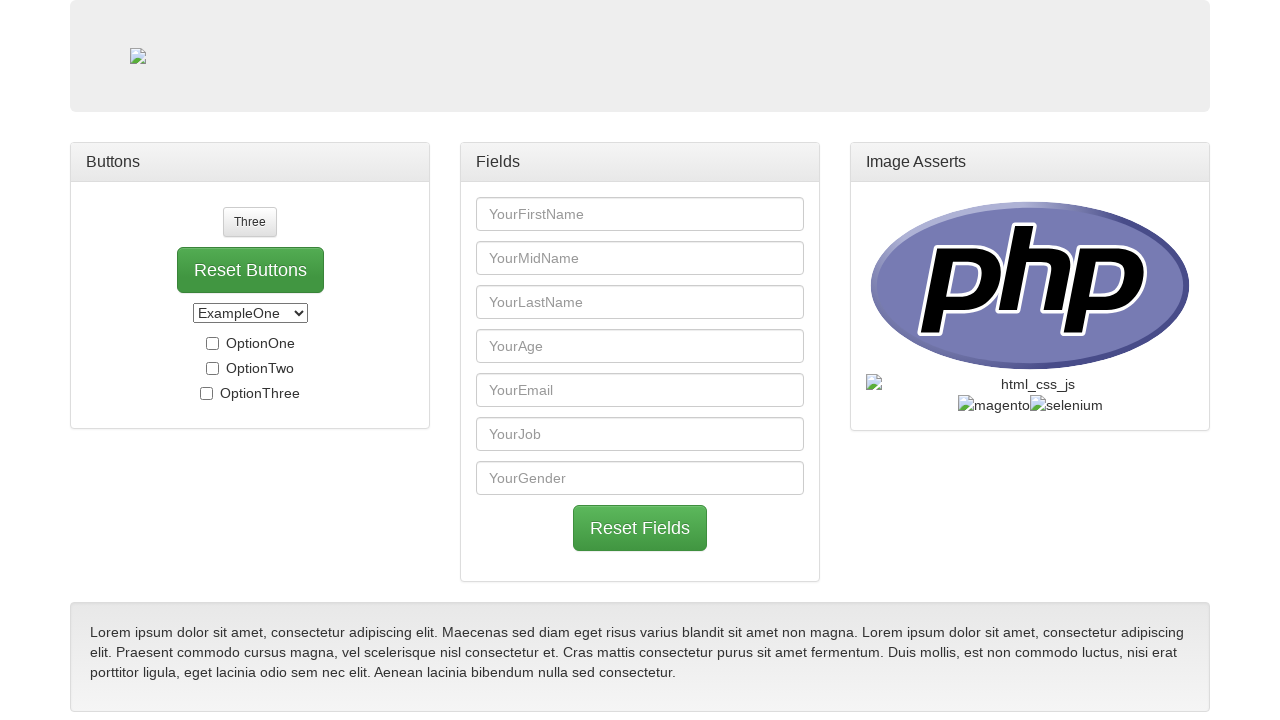